Tests that the password field validates minimum length by entering a password with less than 6 characters.

Starting URL: https://qa-practice.netlify.app/bugs-form/

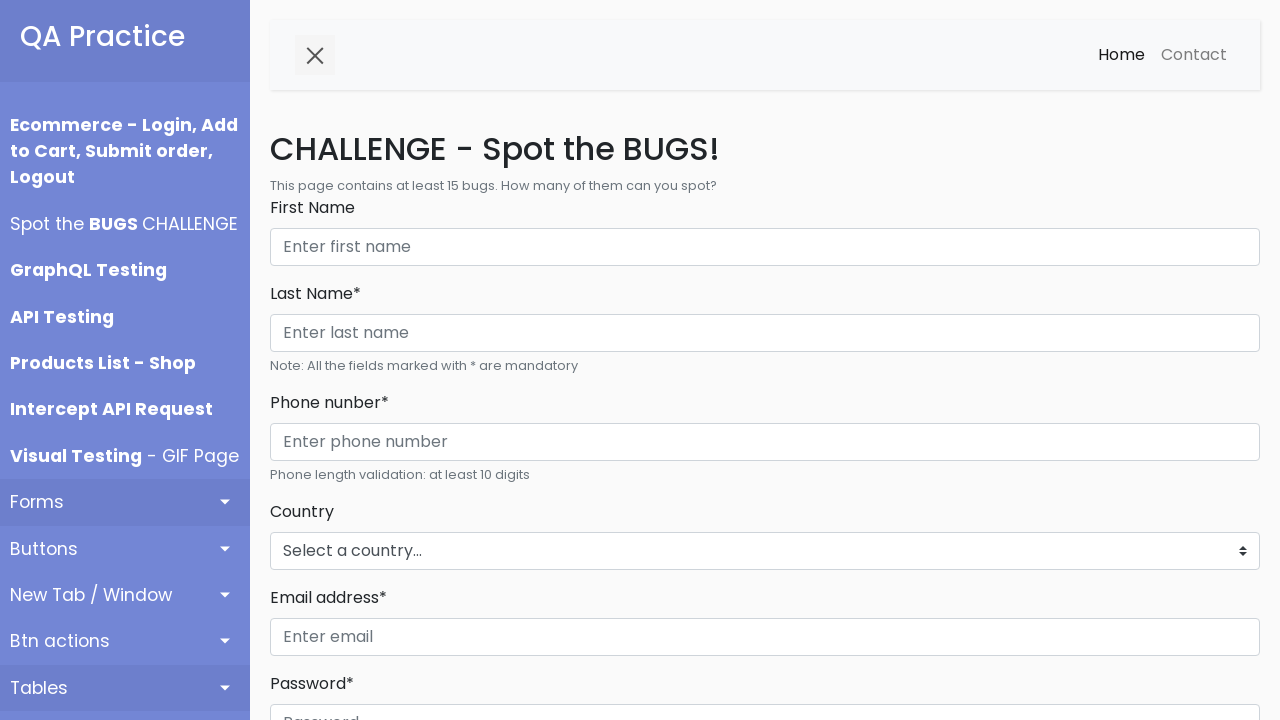

Filled First Name field with 'Jessica White' on internal:role=textbox[name="First Name"i]
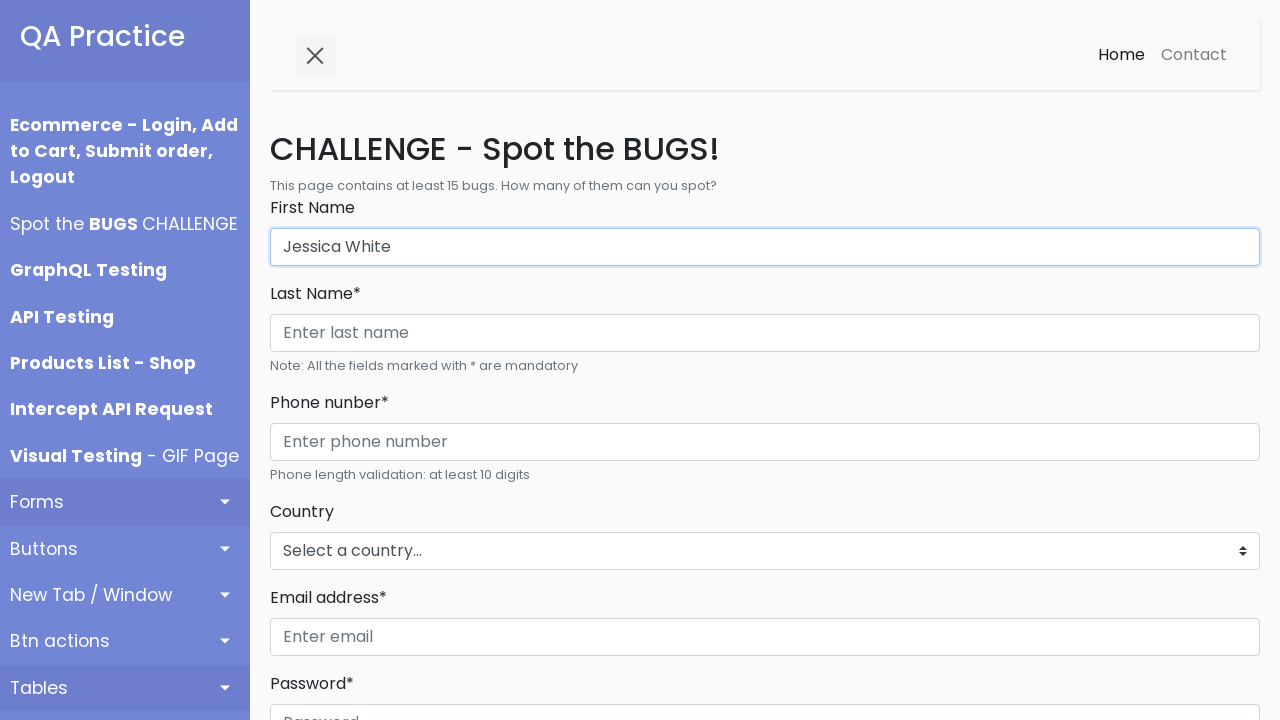

Filled Last Name field with 'Harris' on internal:role=textbox[name="Last Name* Phone nunber*"i]
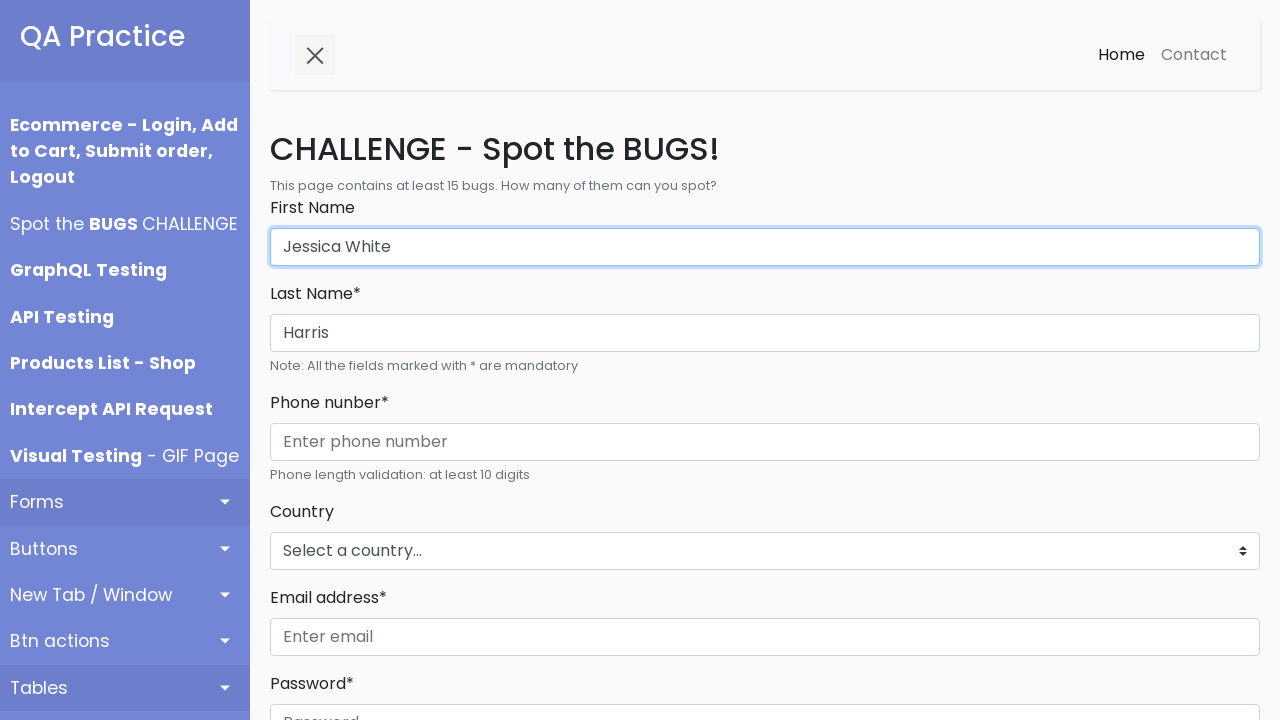

Filled phone number field with '777888999000' on internal:role=textbox[name="Enter phone number"i]
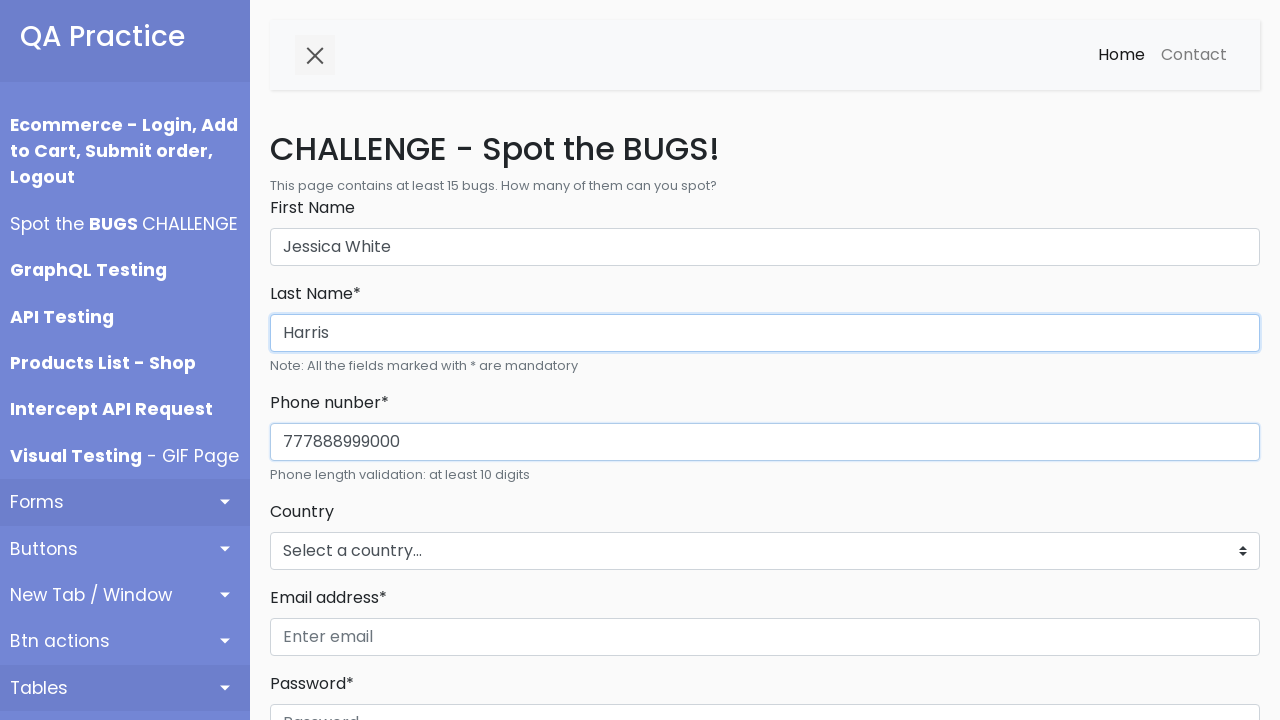

Selected 'New Zealand' from countries dropdown on #countries_dropdown_menu
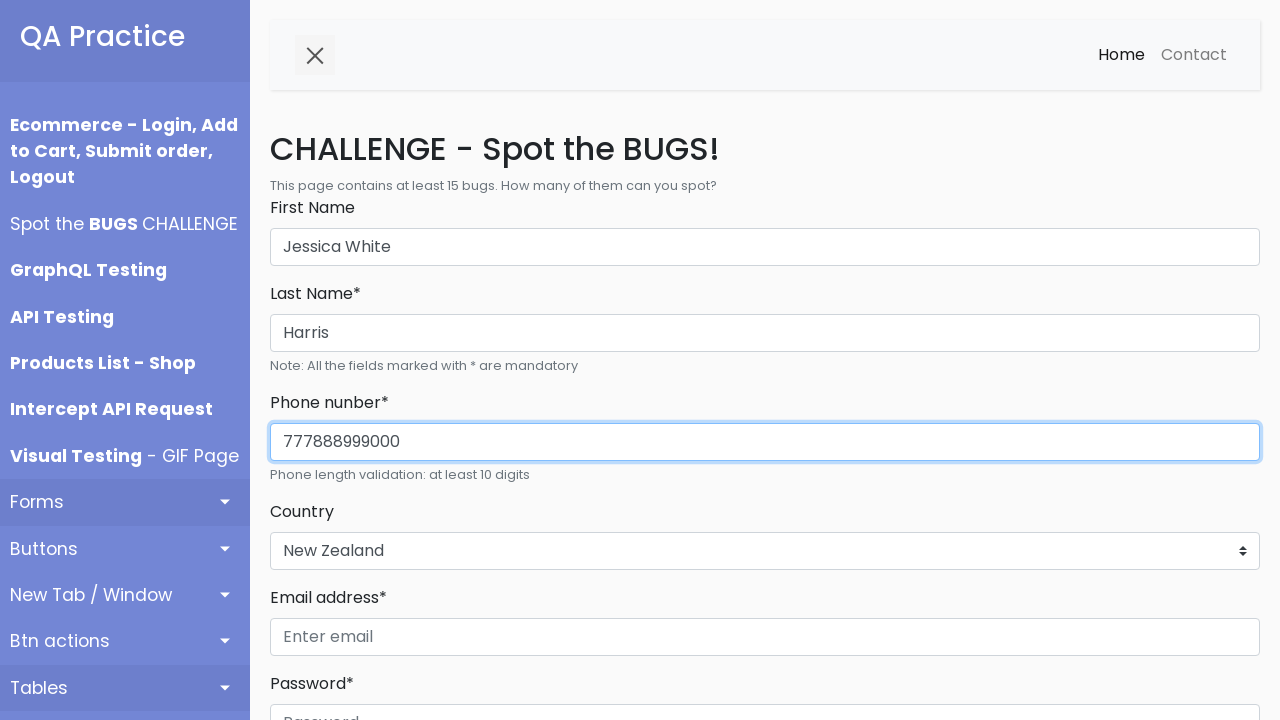

Filled email field with 'testemail.com' on internal:role=textbox[name="Enter email"i]
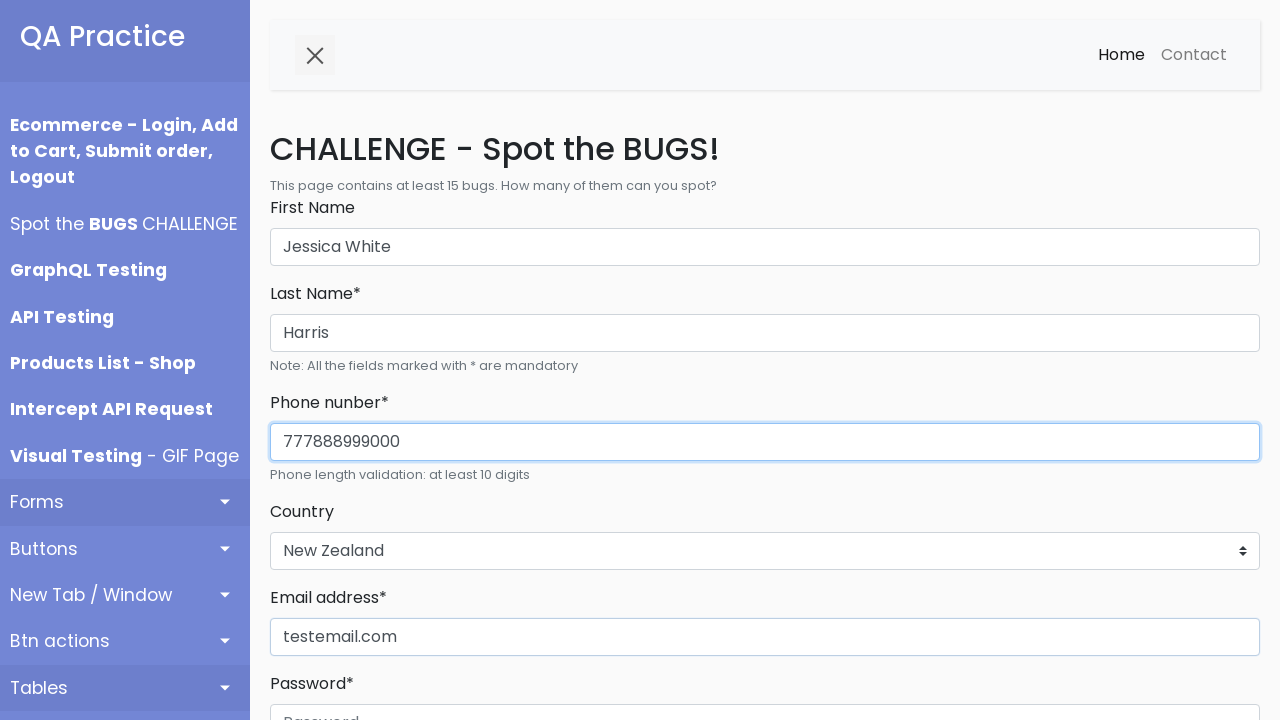

Filled password field with '12345' (less than 6 characters) on internal:role=textbox[name="Password"i]
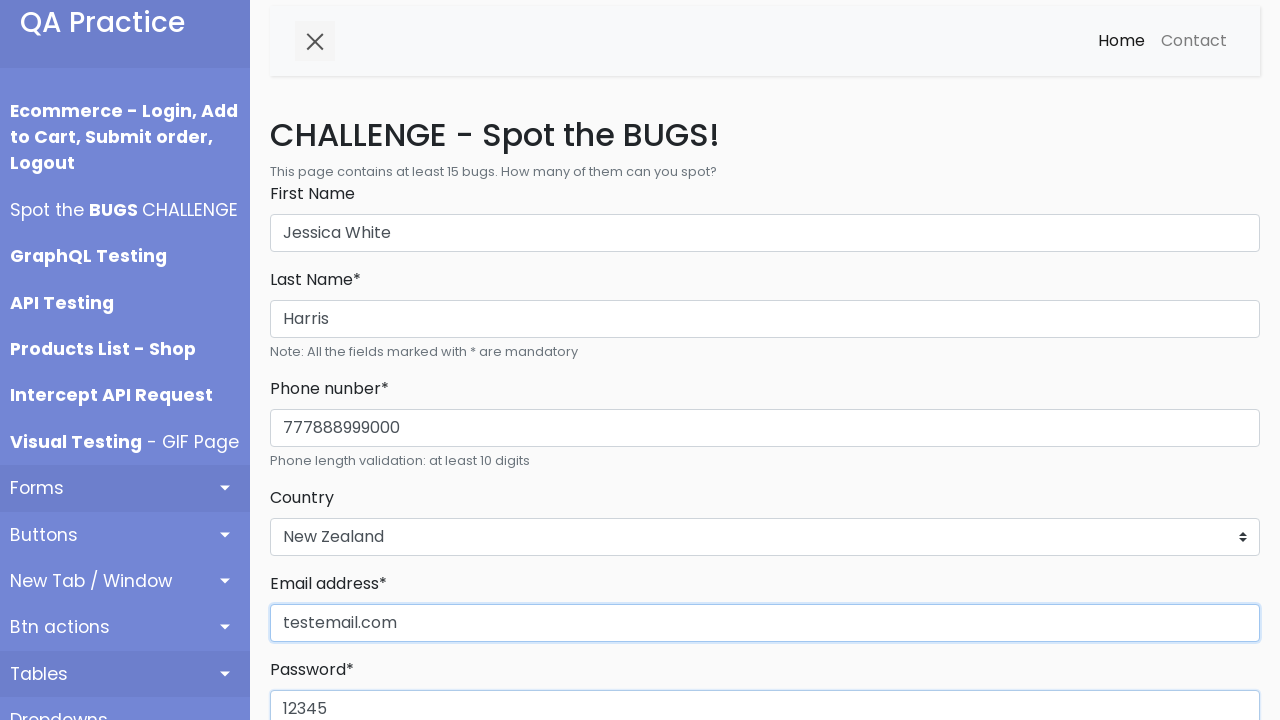

Clicked Register button at (316, 360) on internal:role=button[name="Register"i]
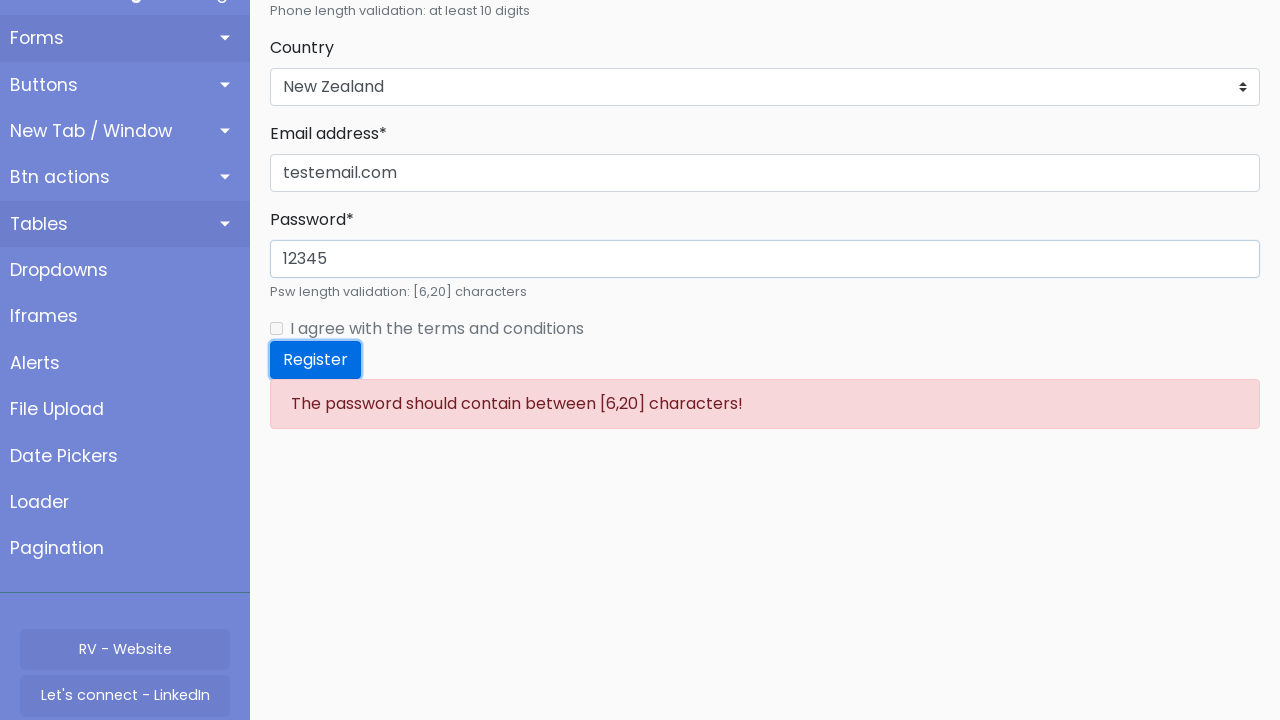

Clicked on password validation error message at (765, 404) on internal:text="The password should contain"i
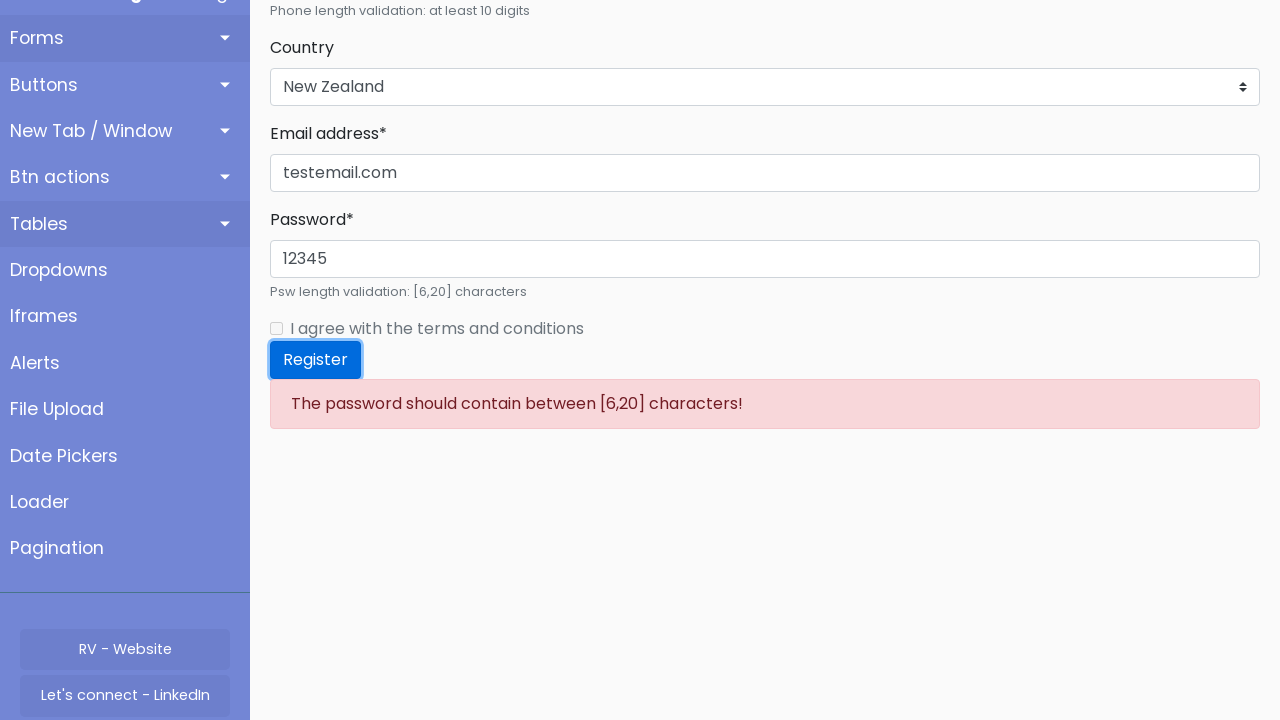

Password validation error notification appeared
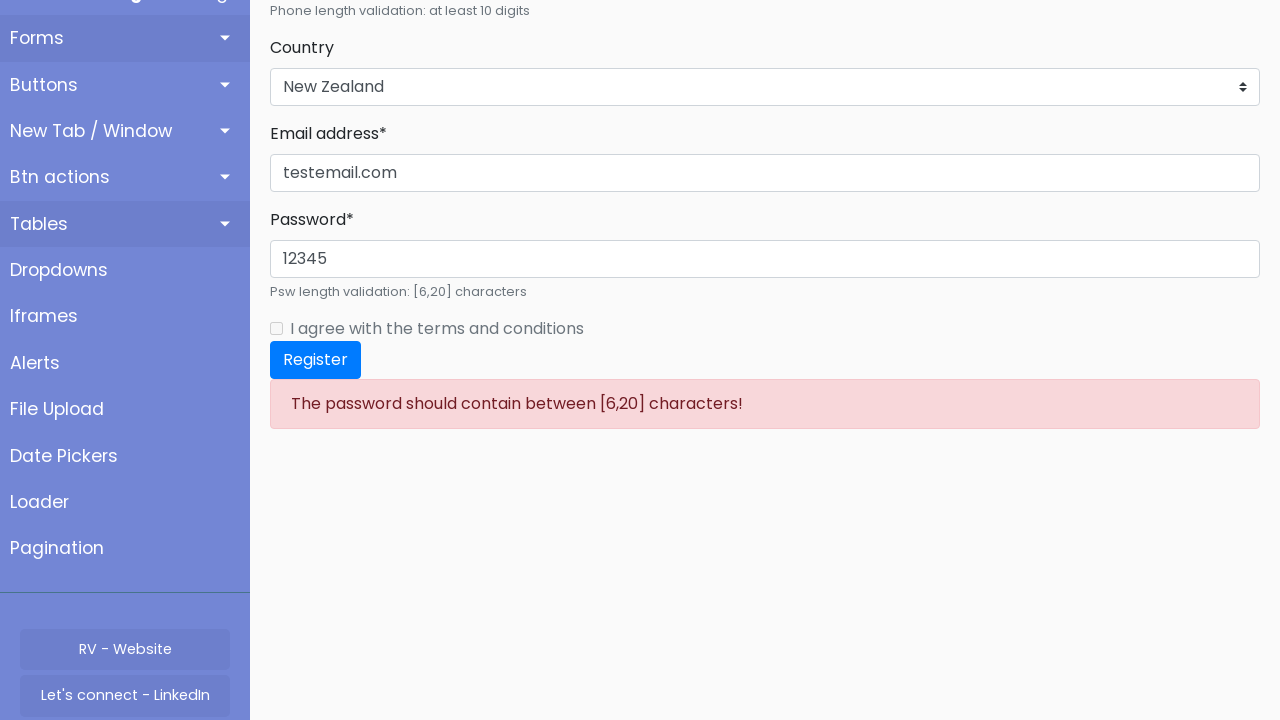

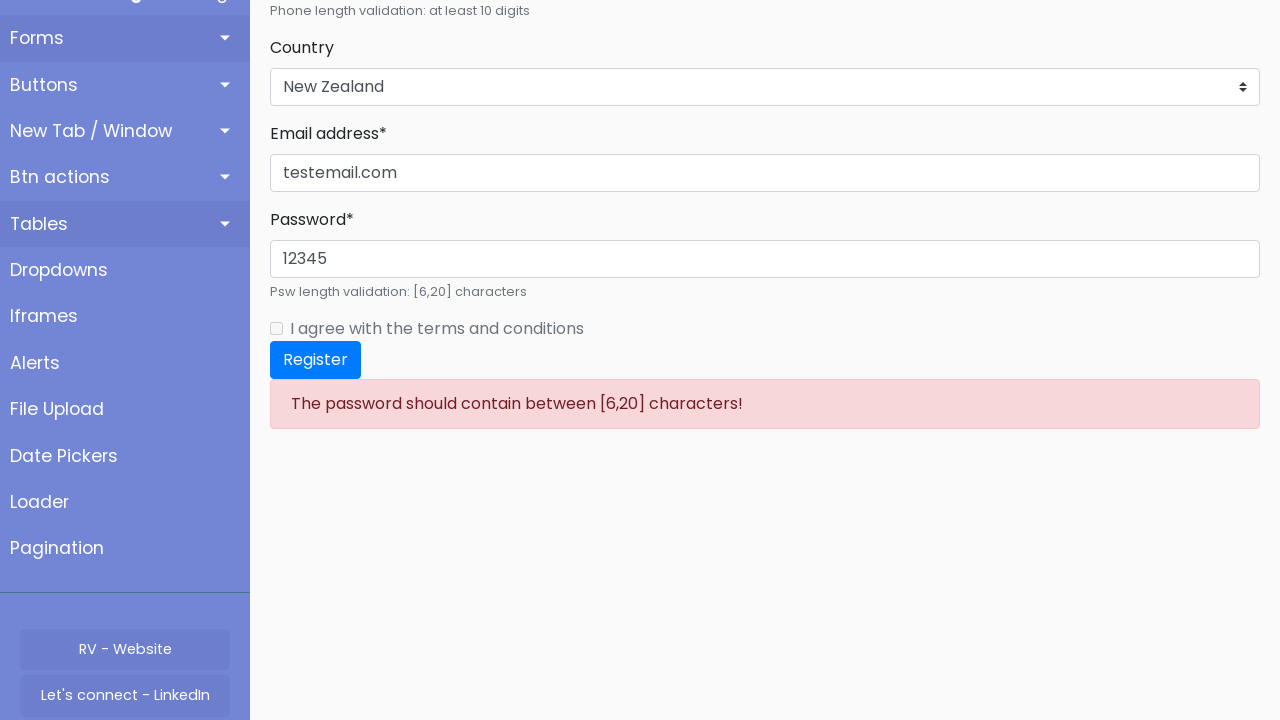